Verifies that the footer link is enabled on the login page

Starting URL: https://the-internet.herokuapp.com/

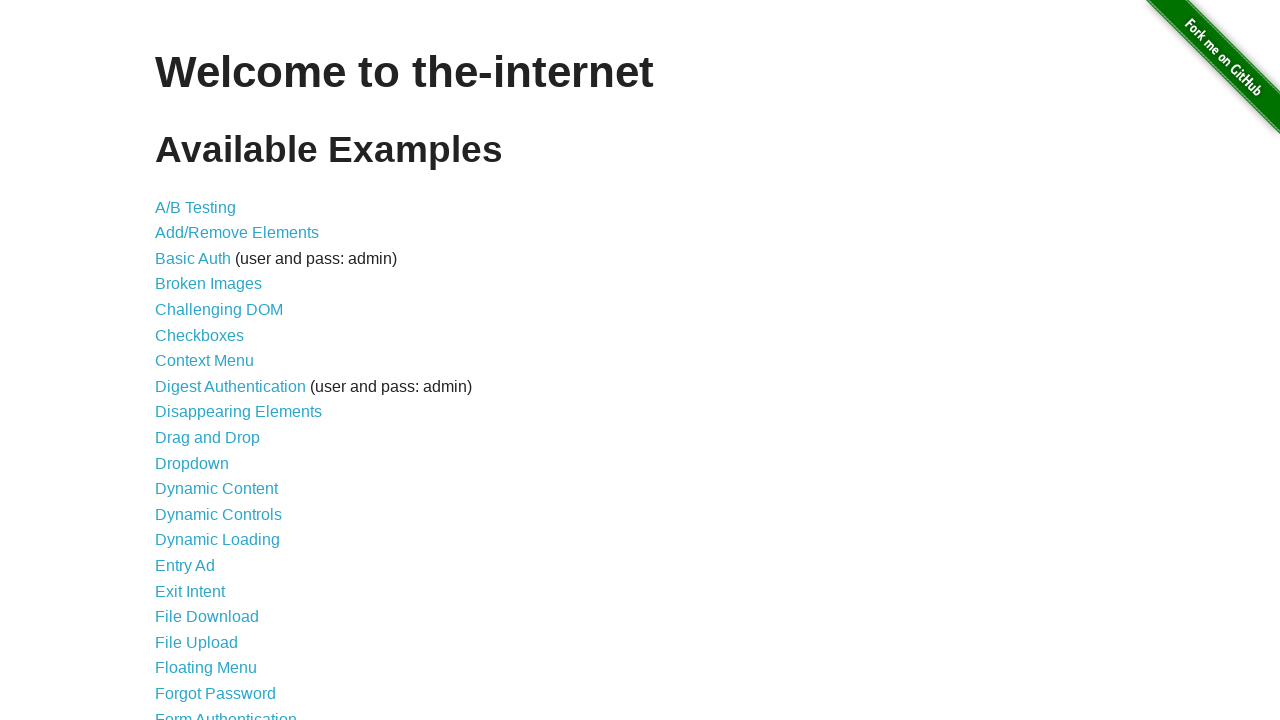

Clicked on Form Authentication link at (226, 712) on a:has-text('Form Authentication')
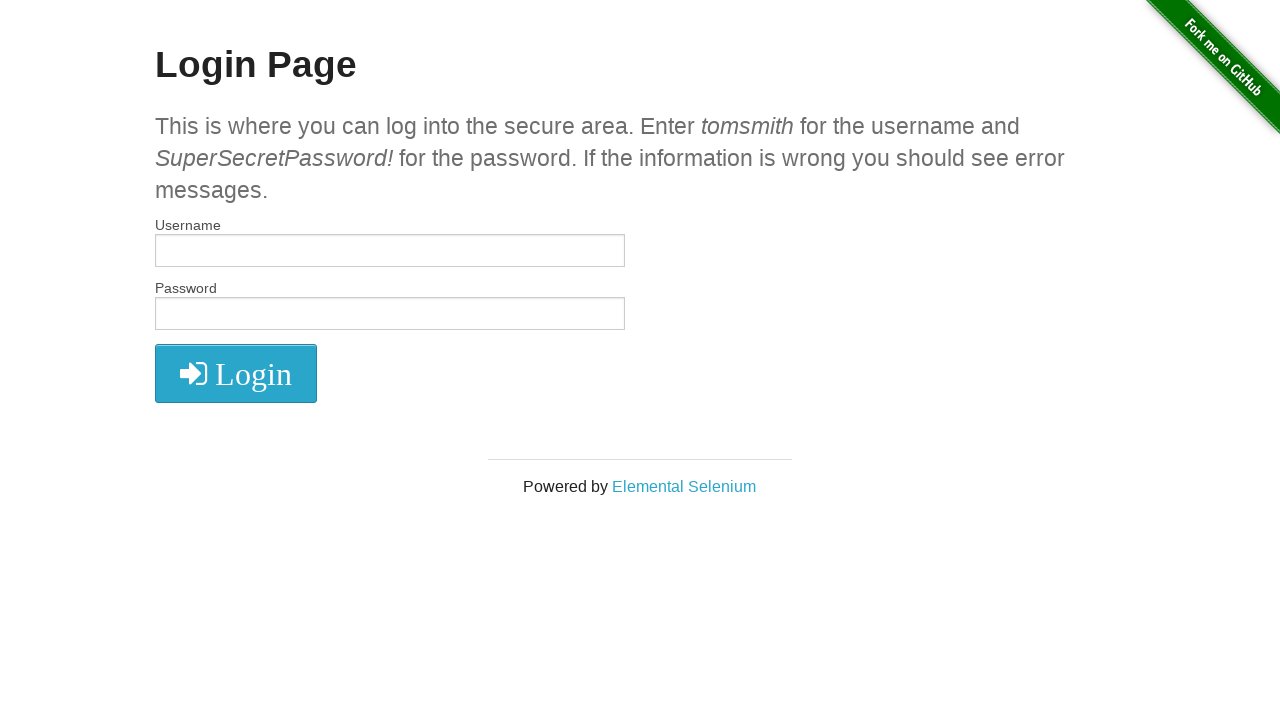

Verified that footer link is enabled on login page
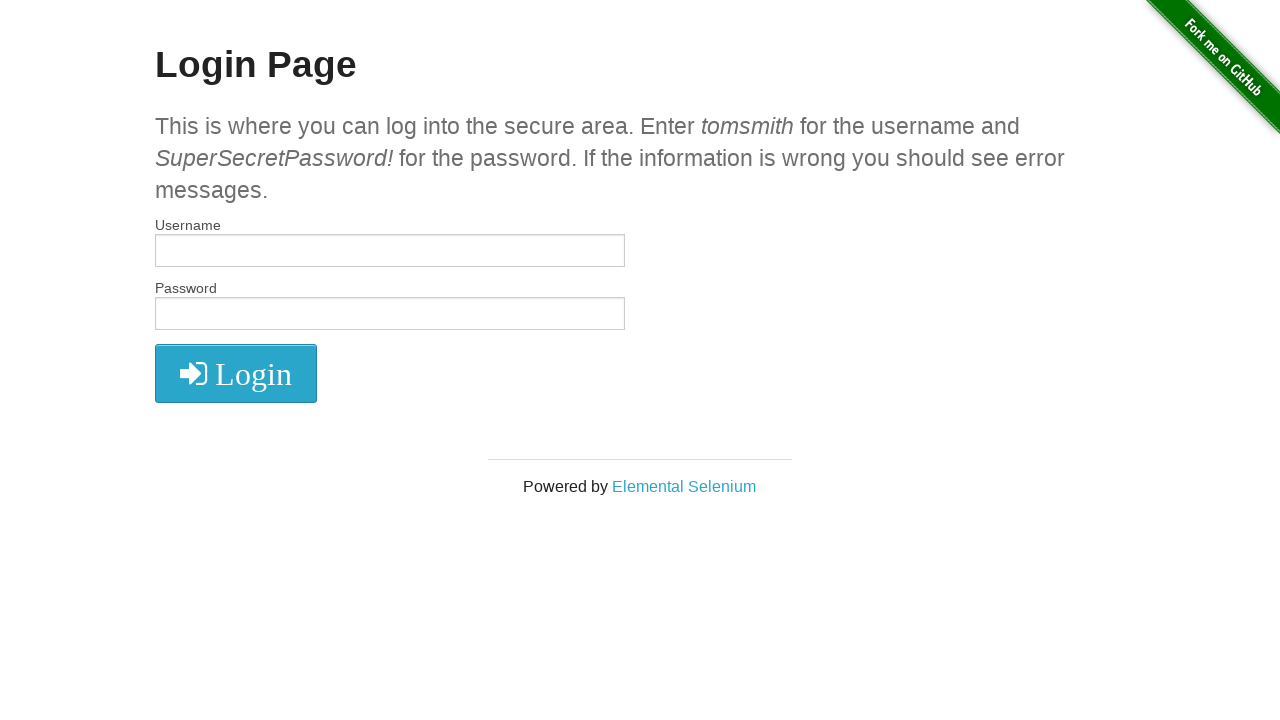

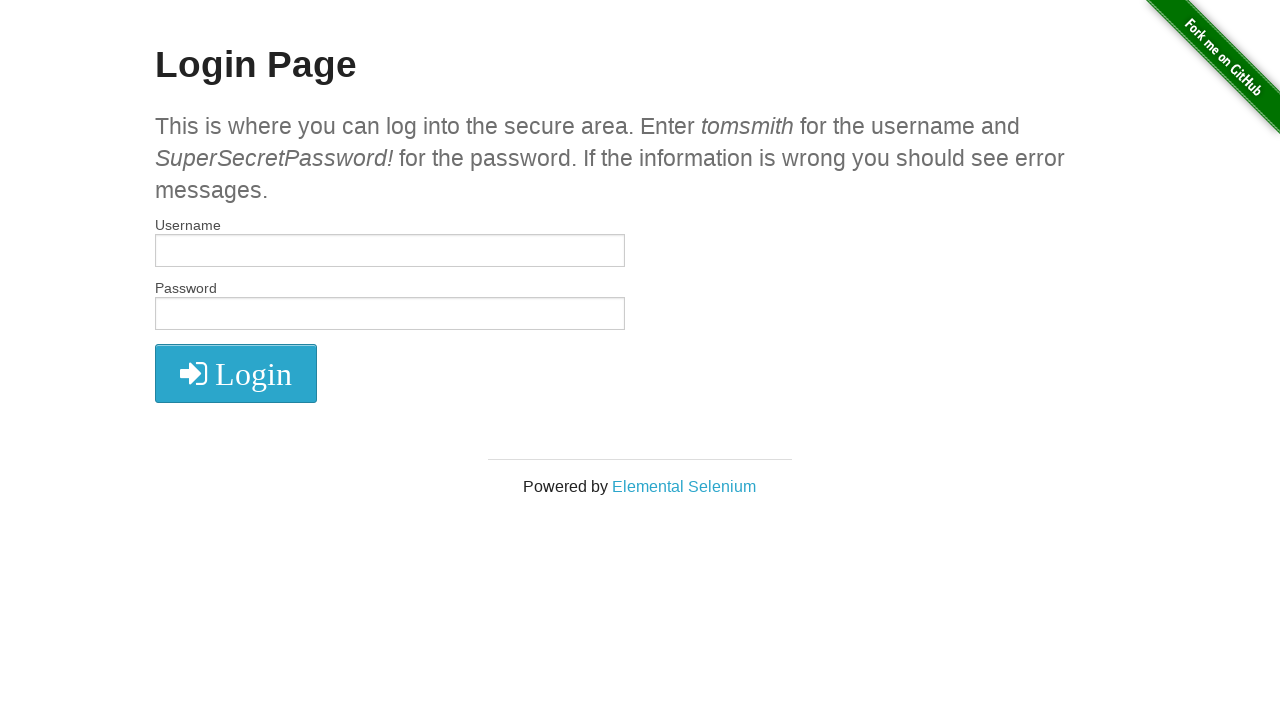